Tests various click interactions including single click, double click, and right click on different button elements

Starting URL: https://sahitest.com/demo/clicks.htm

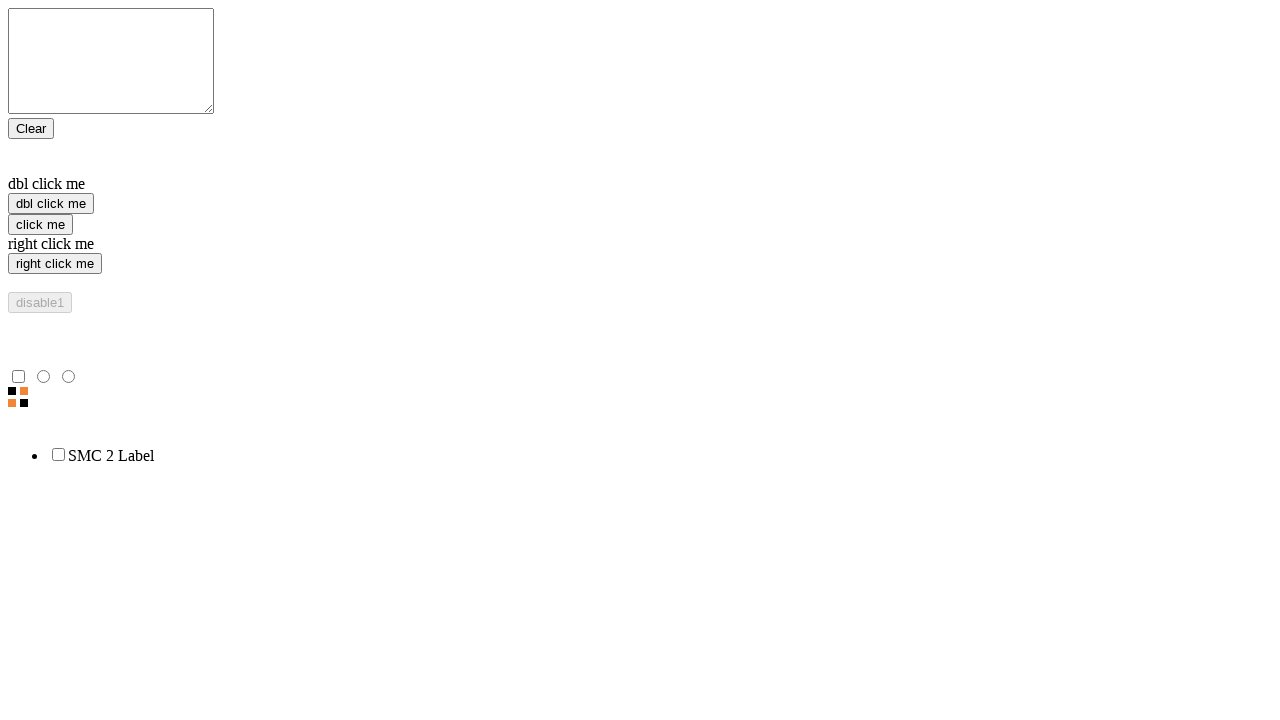

Clicked the 'click me' button with single click at (40, 224) on xpath=//input[@value='click me']
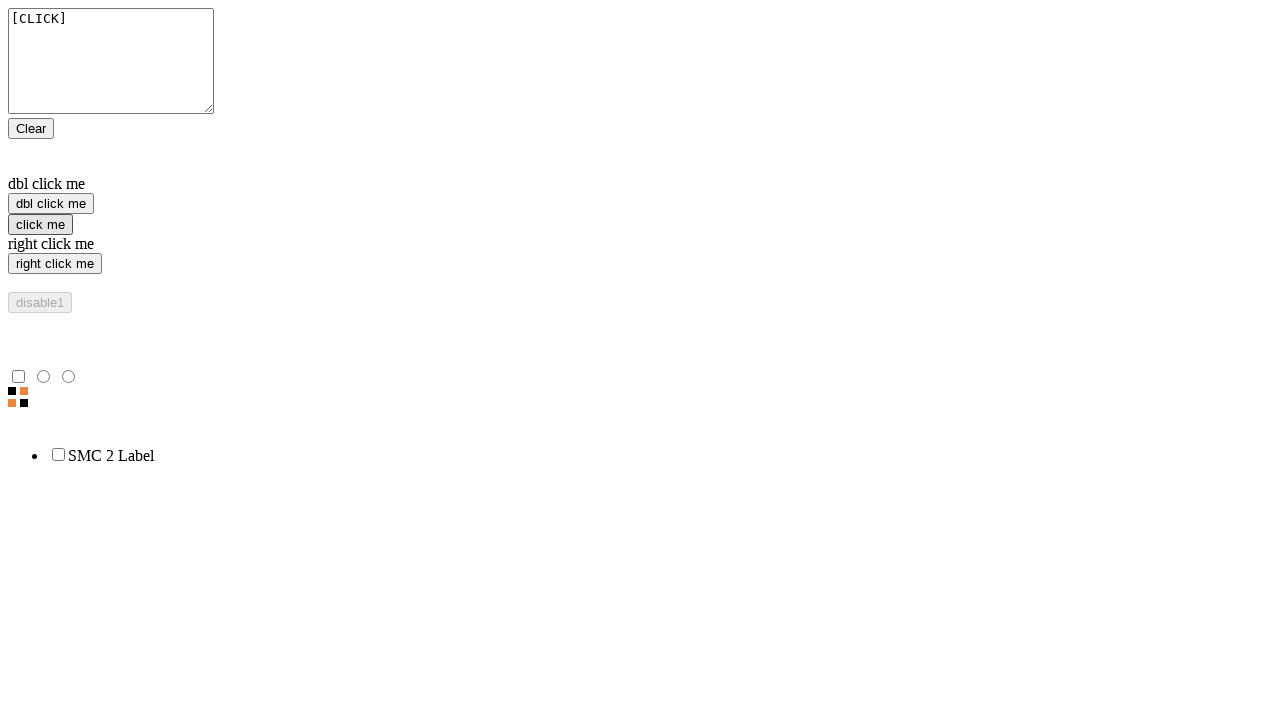

Right-clicked the 'right click me' button at (55, 264) on //input[@value='right click me']
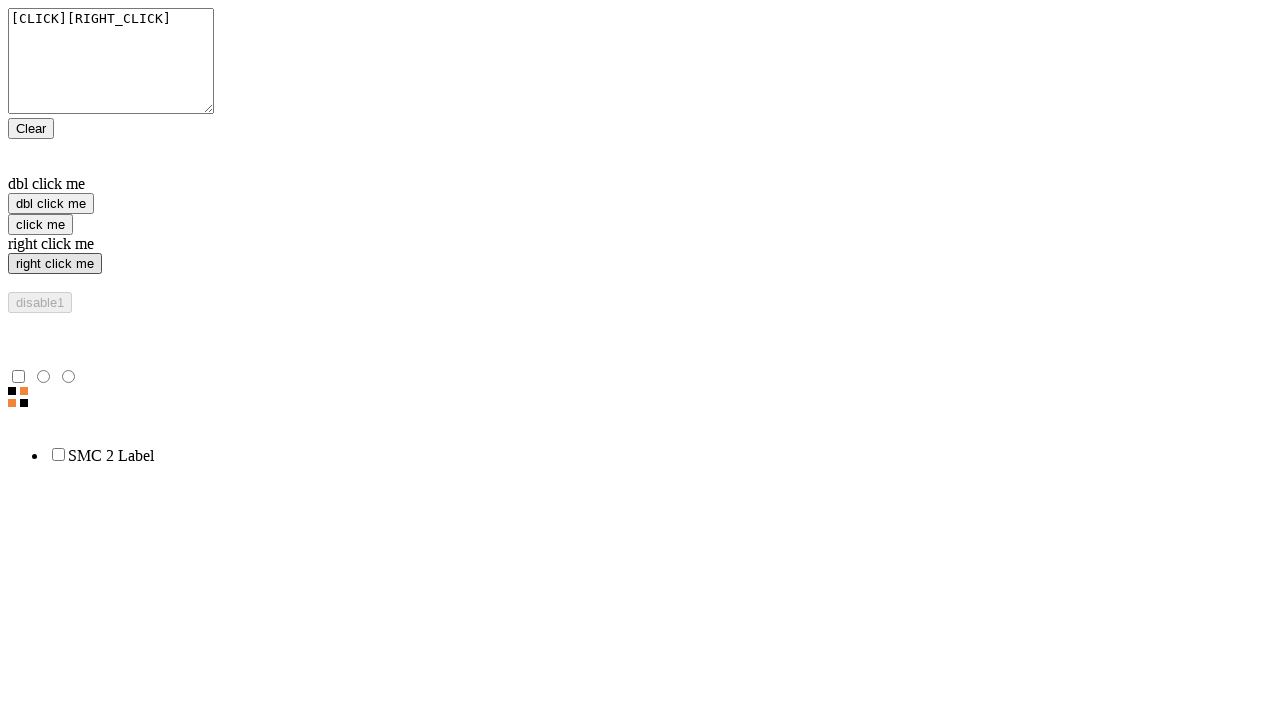

Double-clicked the 'dbl click me' button at (51, 204) on xpath=//input[@value='dbl click me']
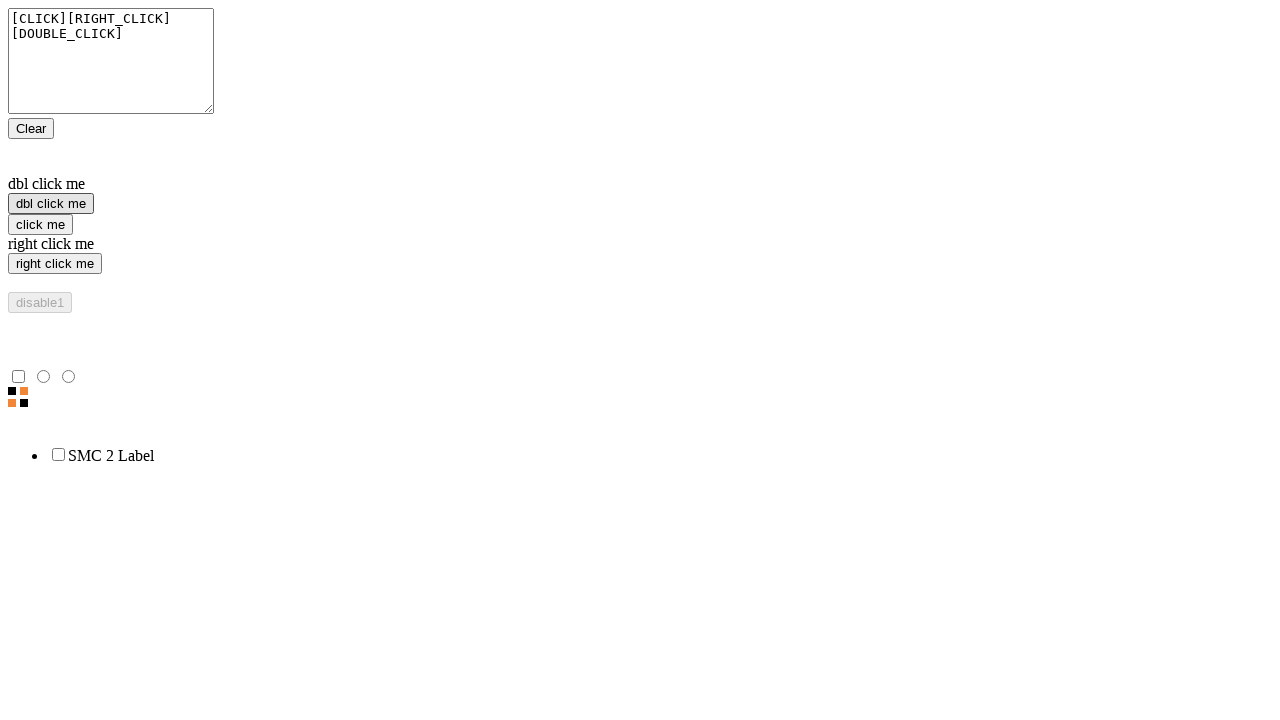

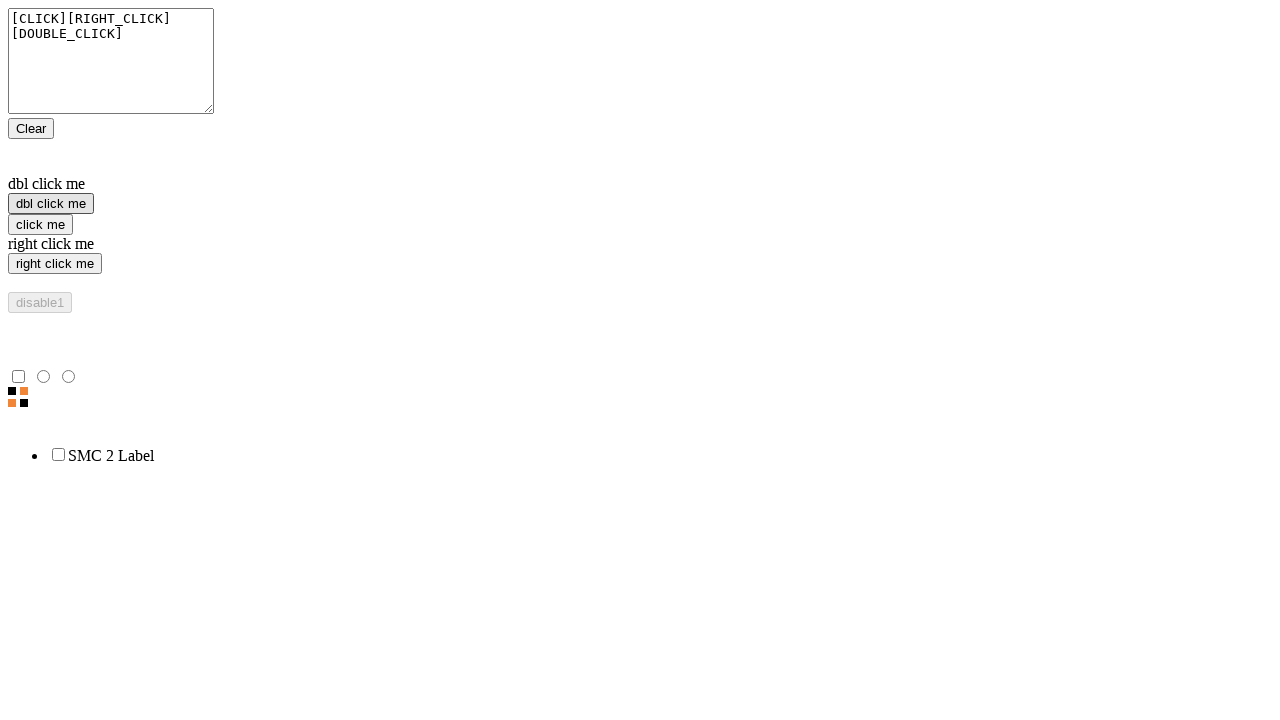